Navigates to a test automation practice page and locates a text input field by ID

Starting URL: https://testautomationpractice.blogspot.com/

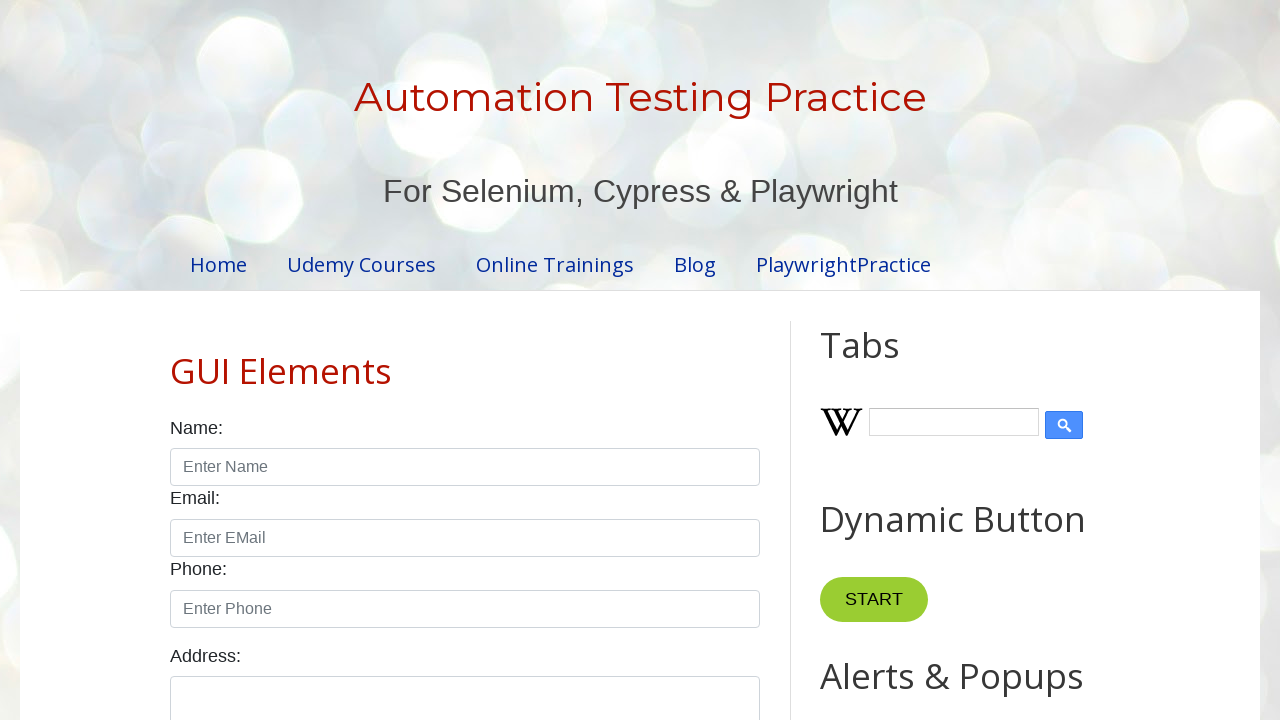

Navigated to test automation practice page
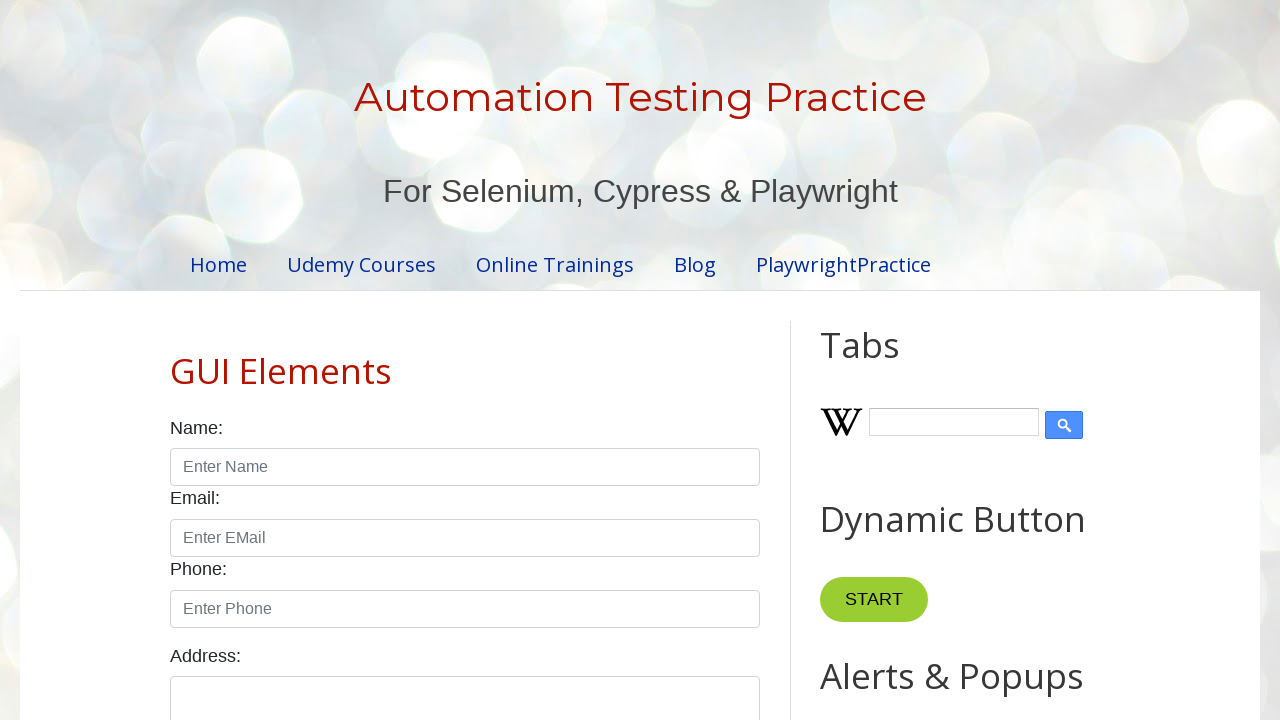

Located text input field by ID 'name'
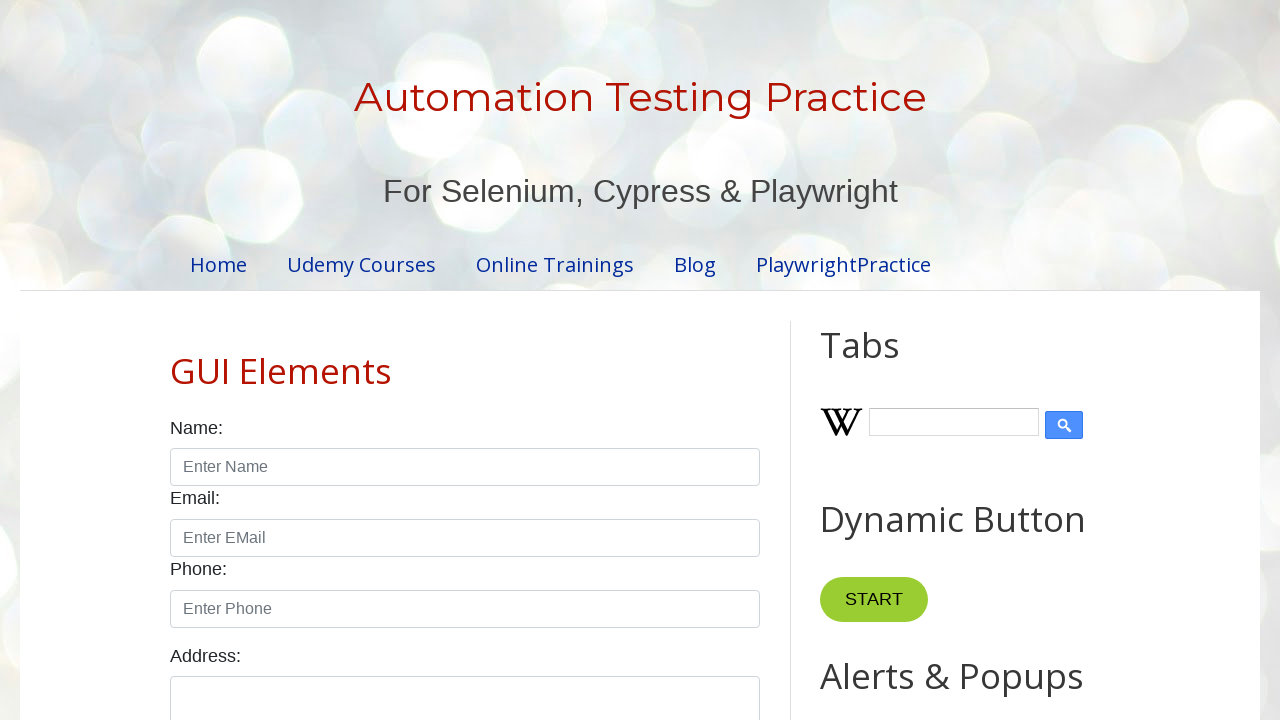

Filled name input field with 'John Doe' on input#name
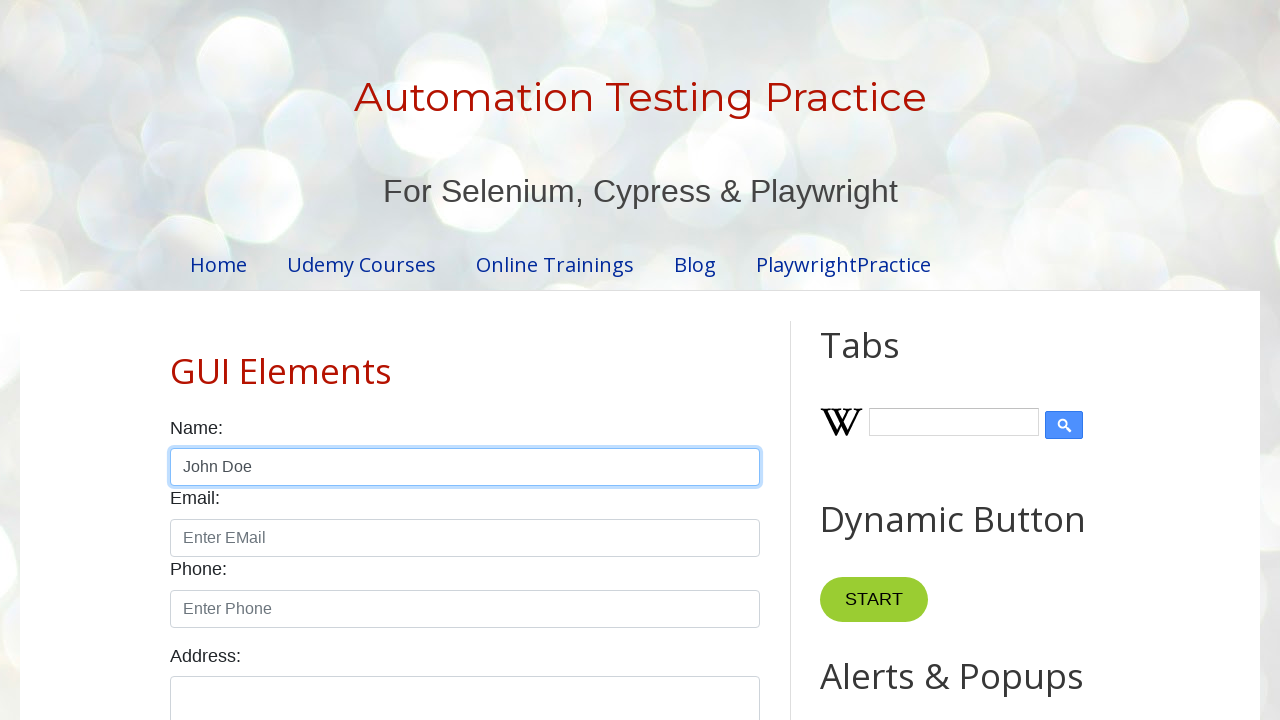

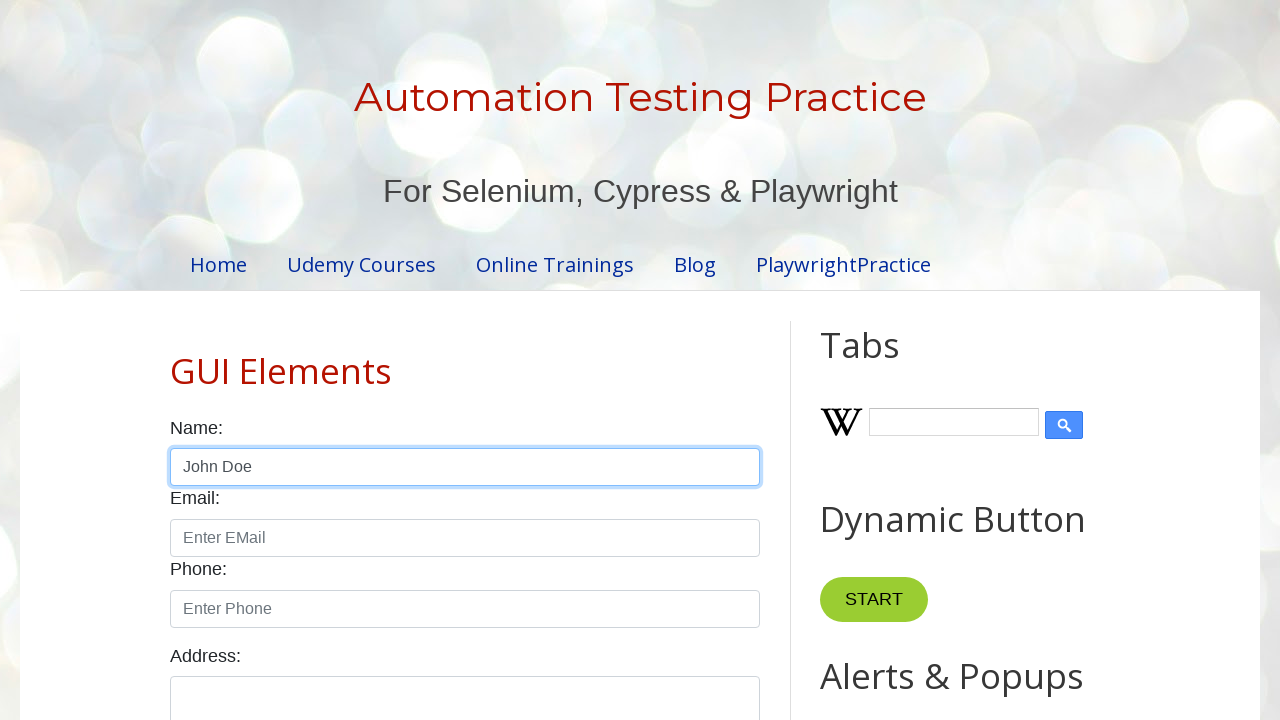